Tests jQuery UI datepicker functionality by clicking on the date input field to open the calendar and selecting the 13th day of the current month

Starting URL: https://jqueryui.com/resources/demos/datepicker/default.html

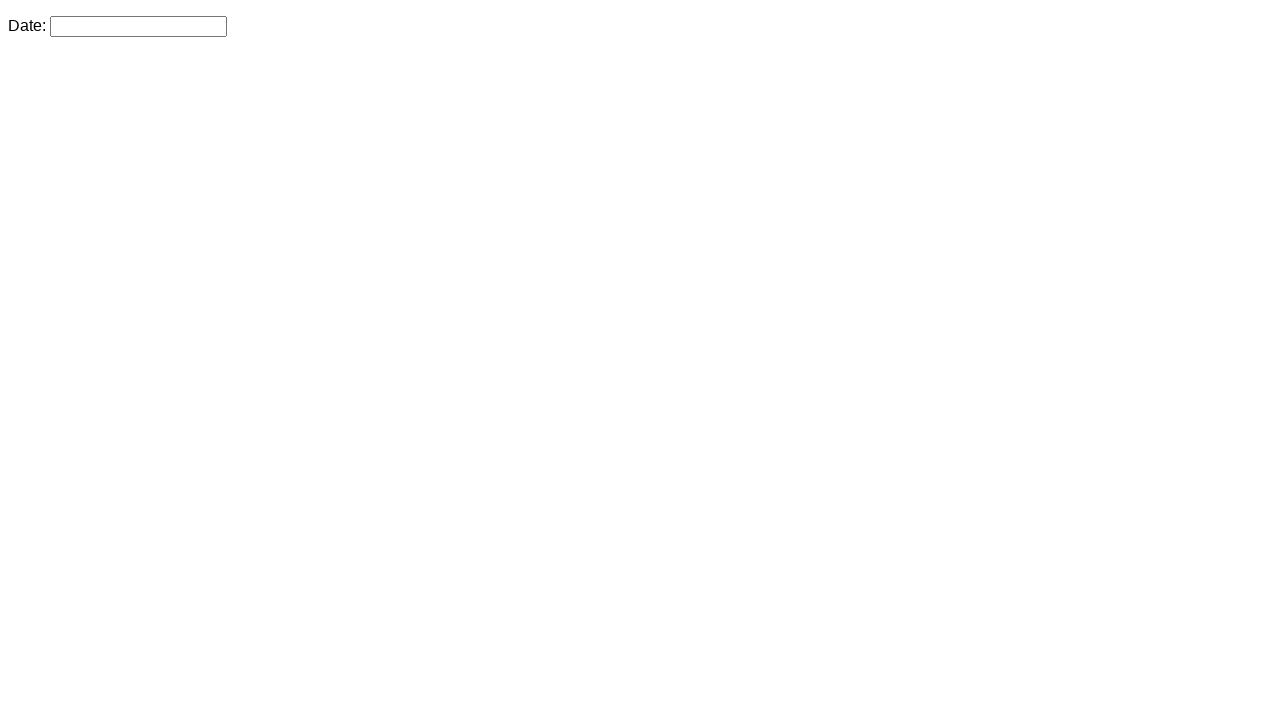

Navigated to jQuery UI datepicker demo page
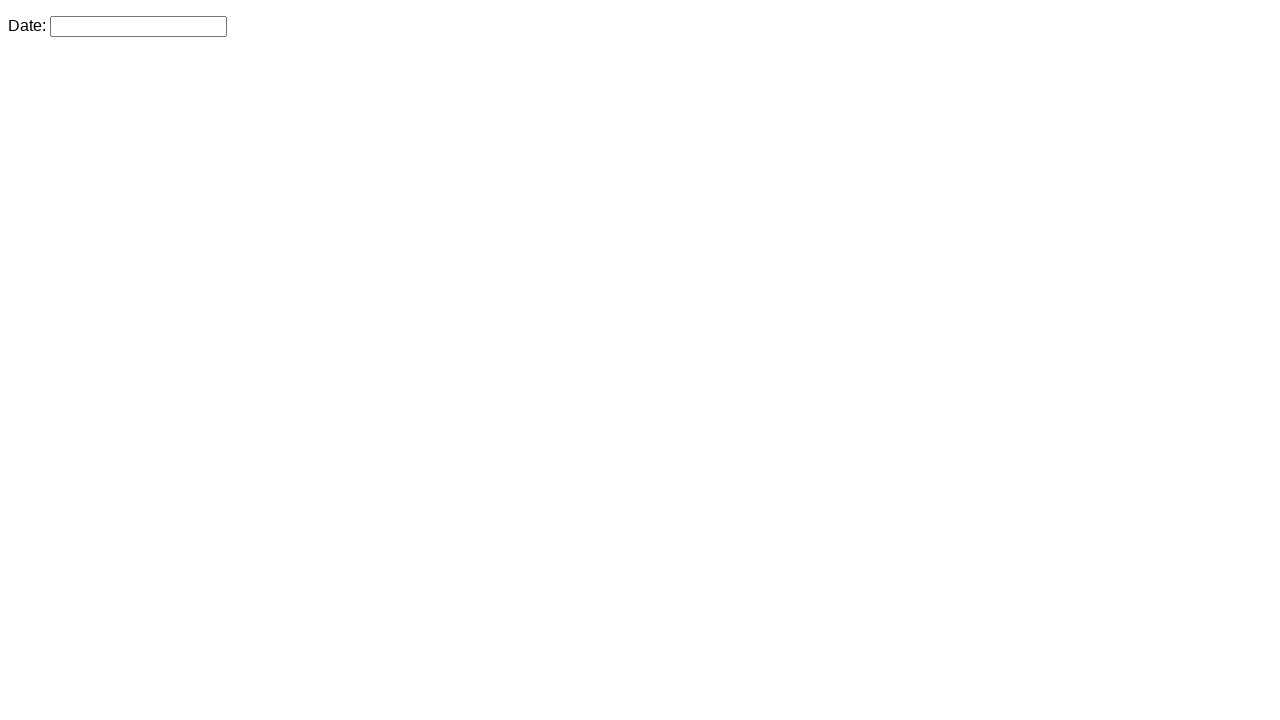

Clicked on datepicker input field to open calendar at (138, 26) on #datepicker
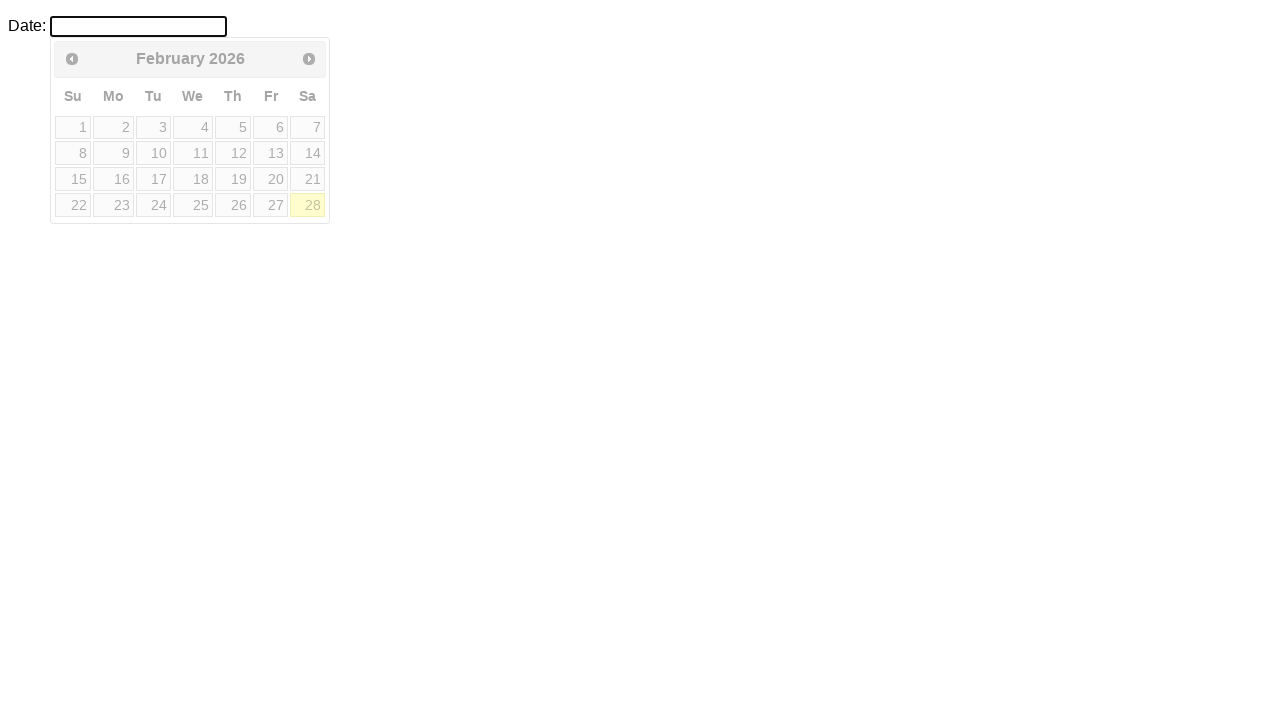

Selected the 13th day from the calendar at (271, 153) on a:text('13')
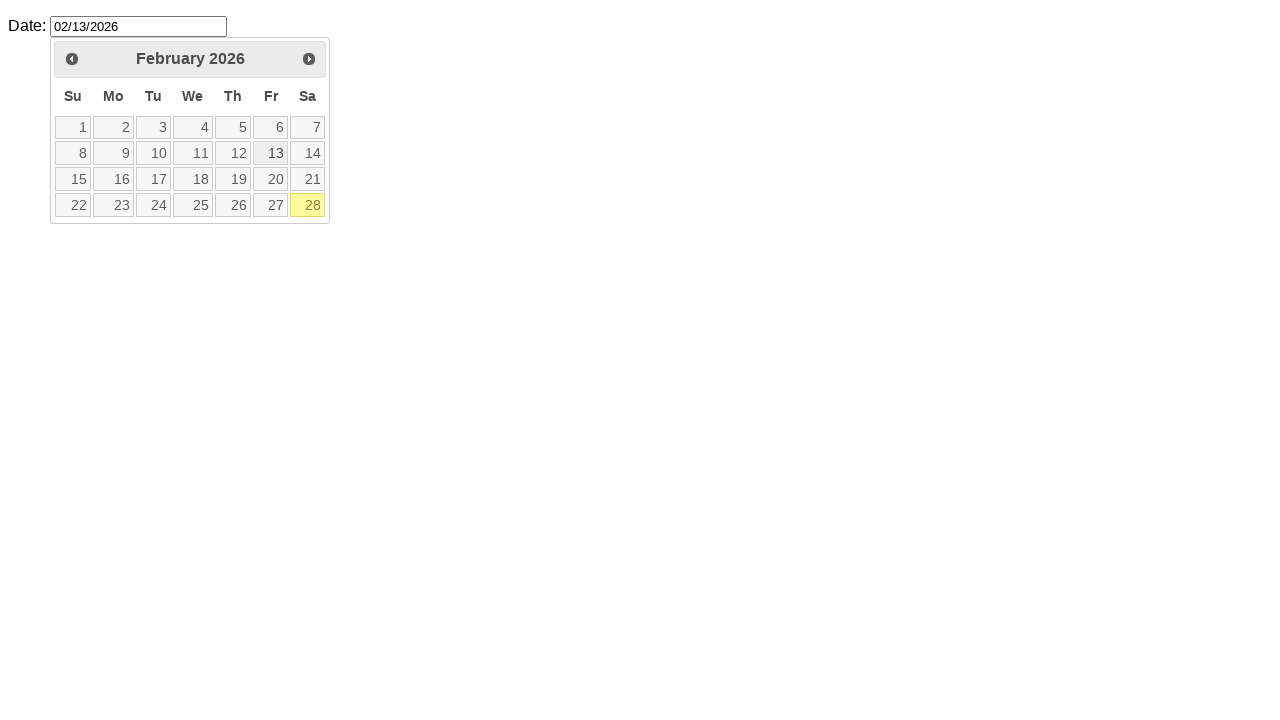

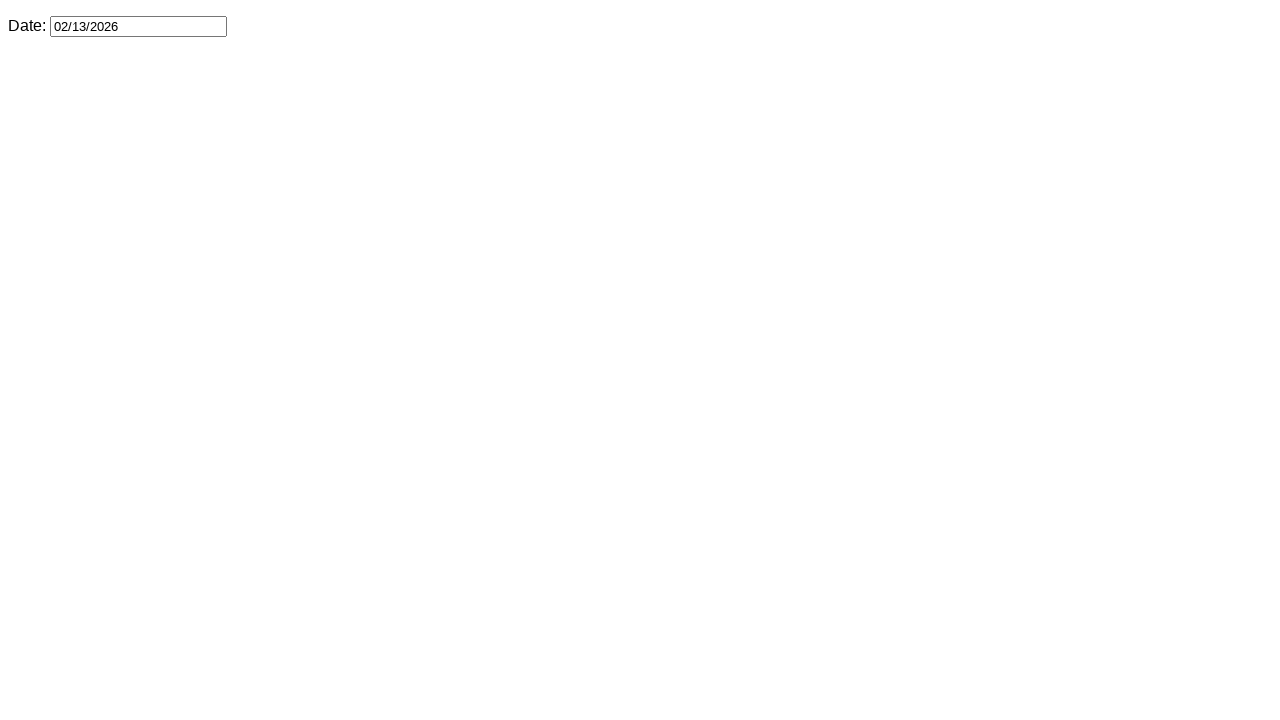